Tests show/hide button functionality by clicking buttons to show and hide text, verifying element visibility and button states

Starting URL: https://kristinek.github.io/site/examples/actions

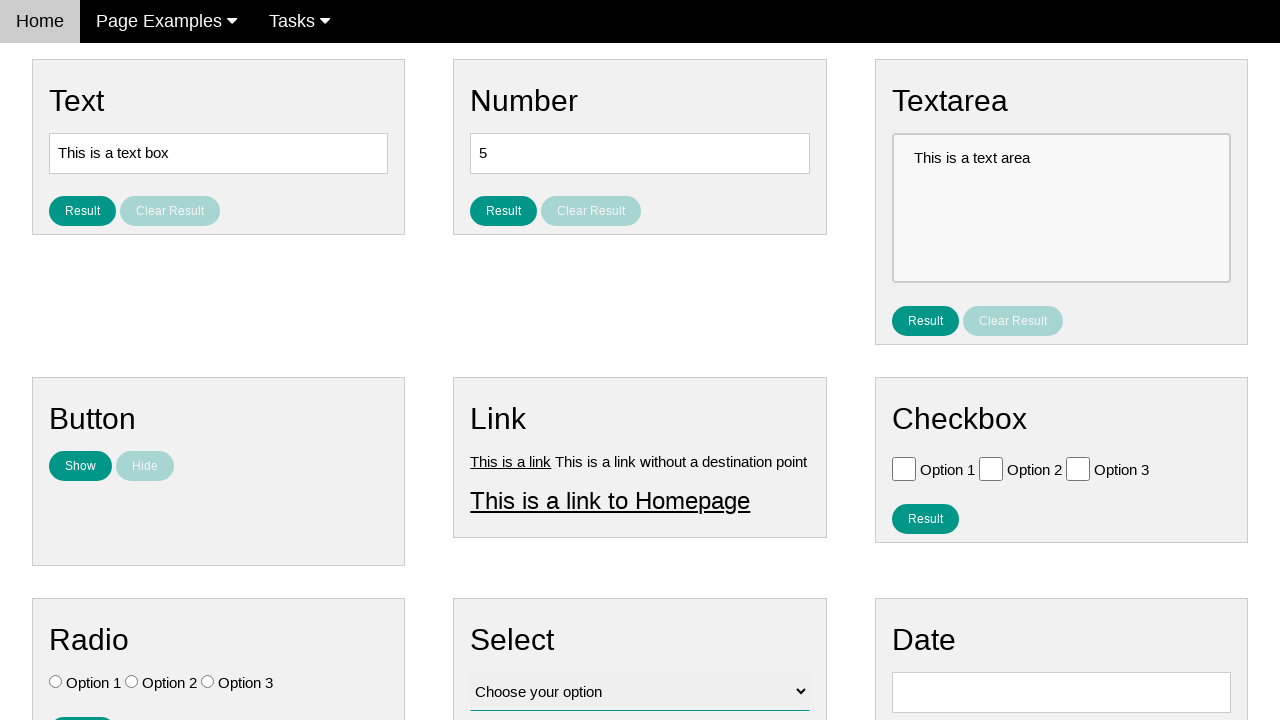

Navigated to show/hide button test page
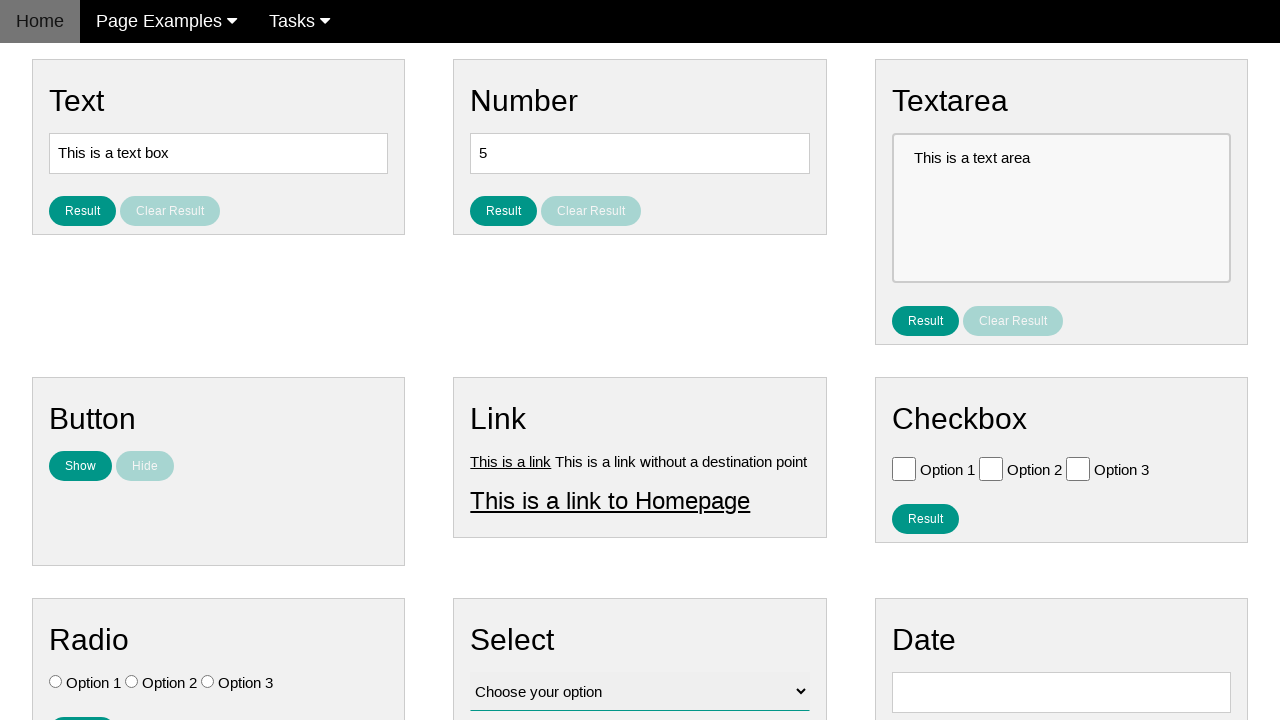

Located the hidden text element
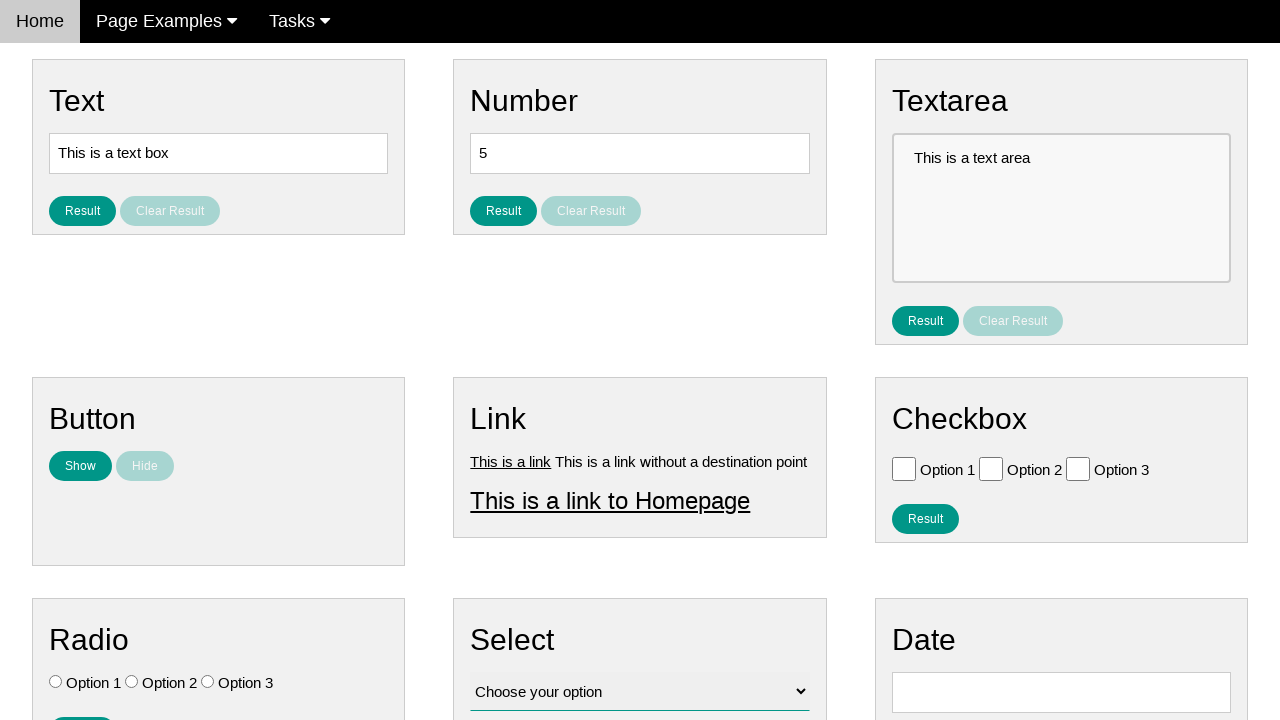

Verified text is initially hidden
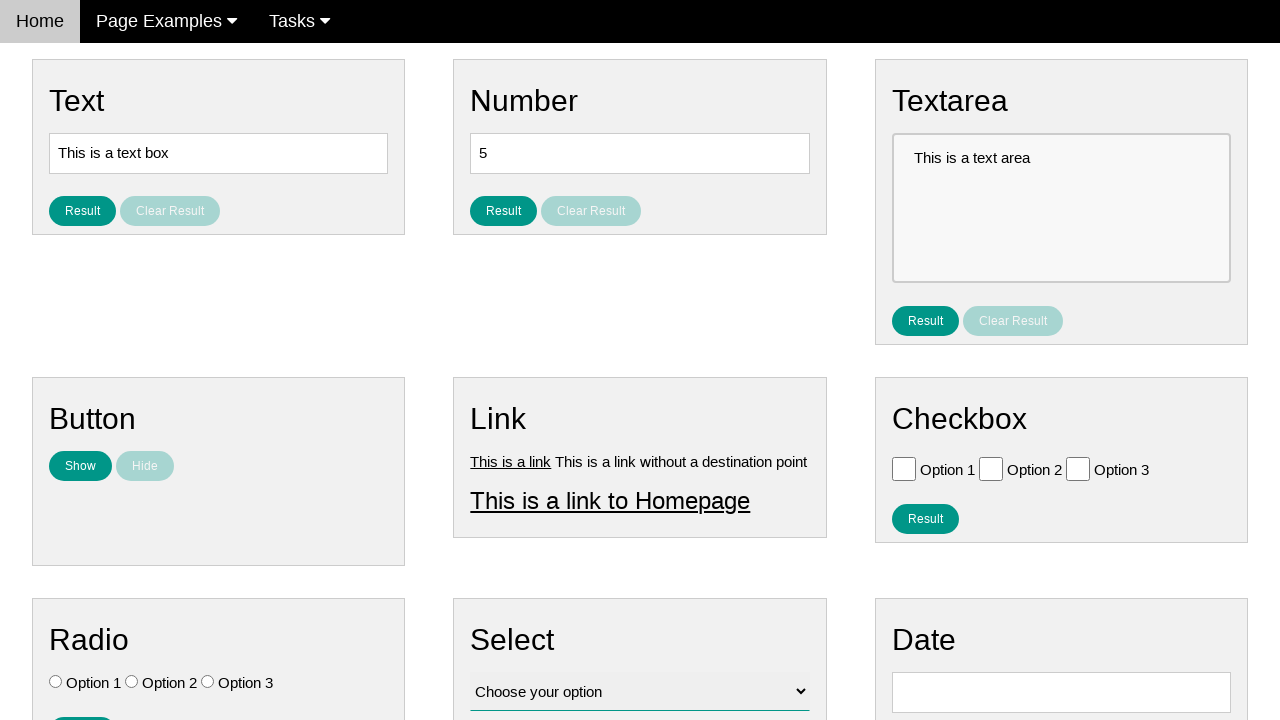

Clicked show button at (80, 466) on #show_text
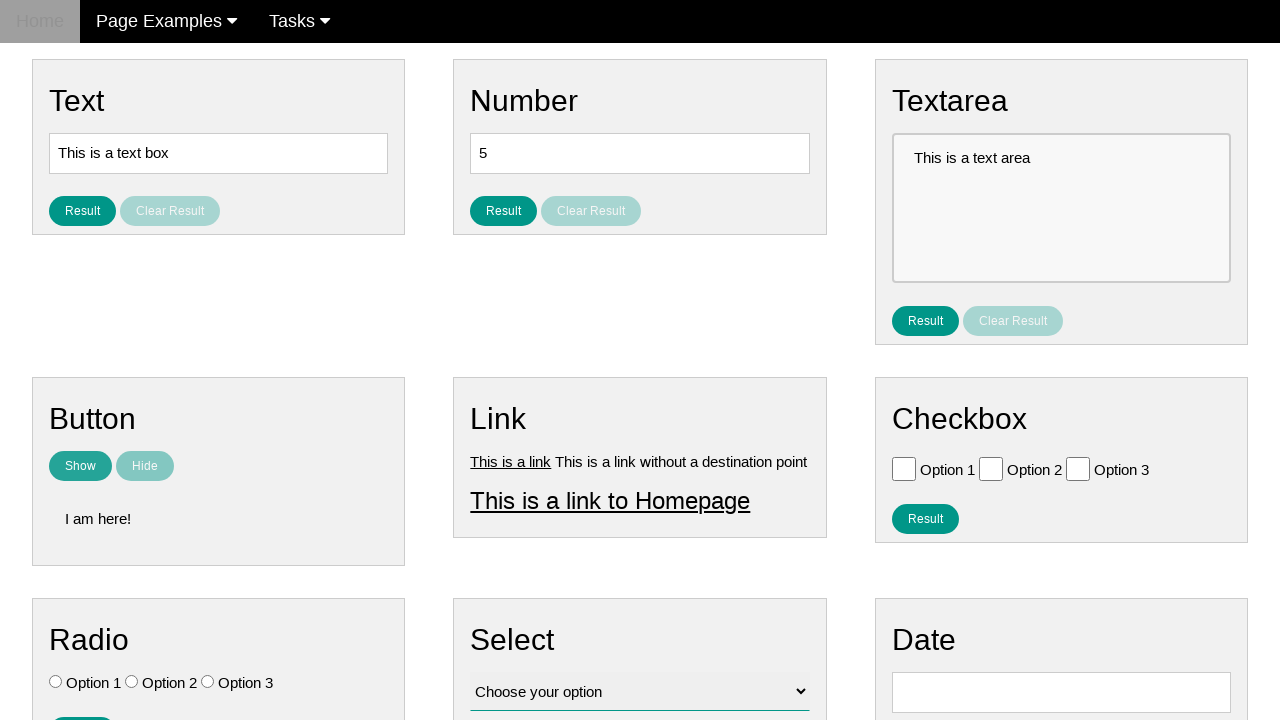

Verified text is now visible after clicking show button
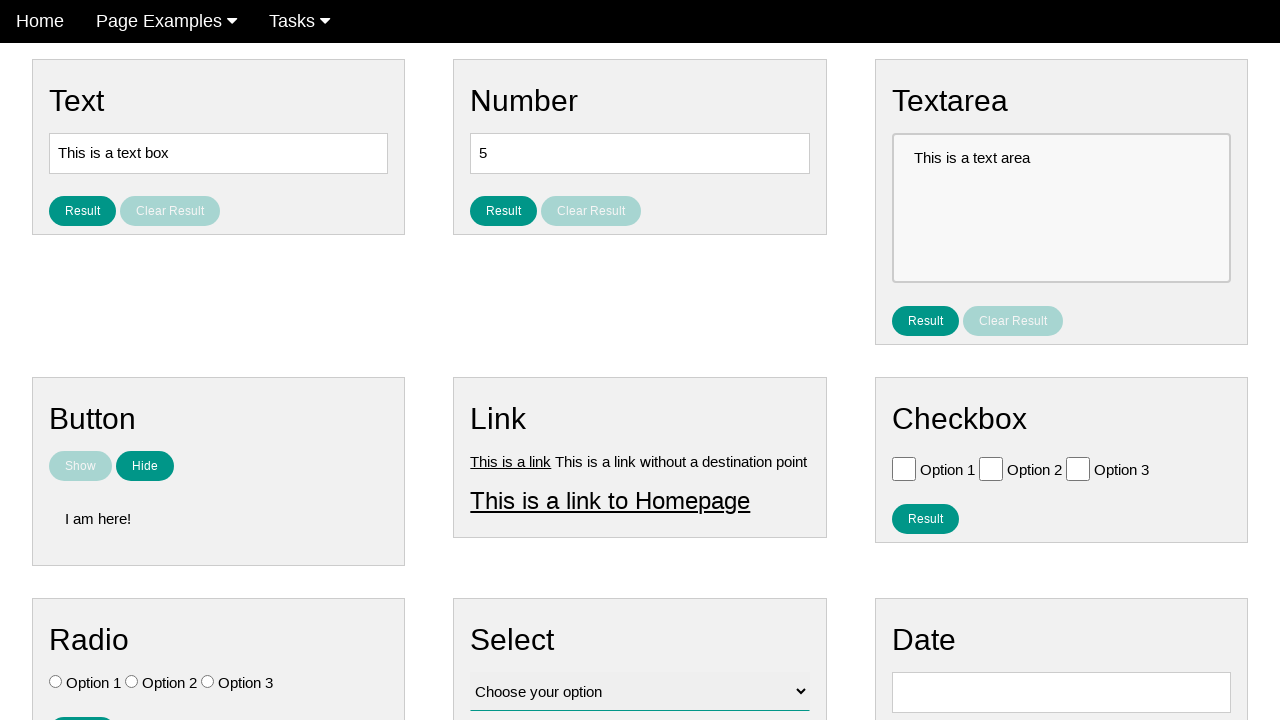

Verified text content is 'I am here!'
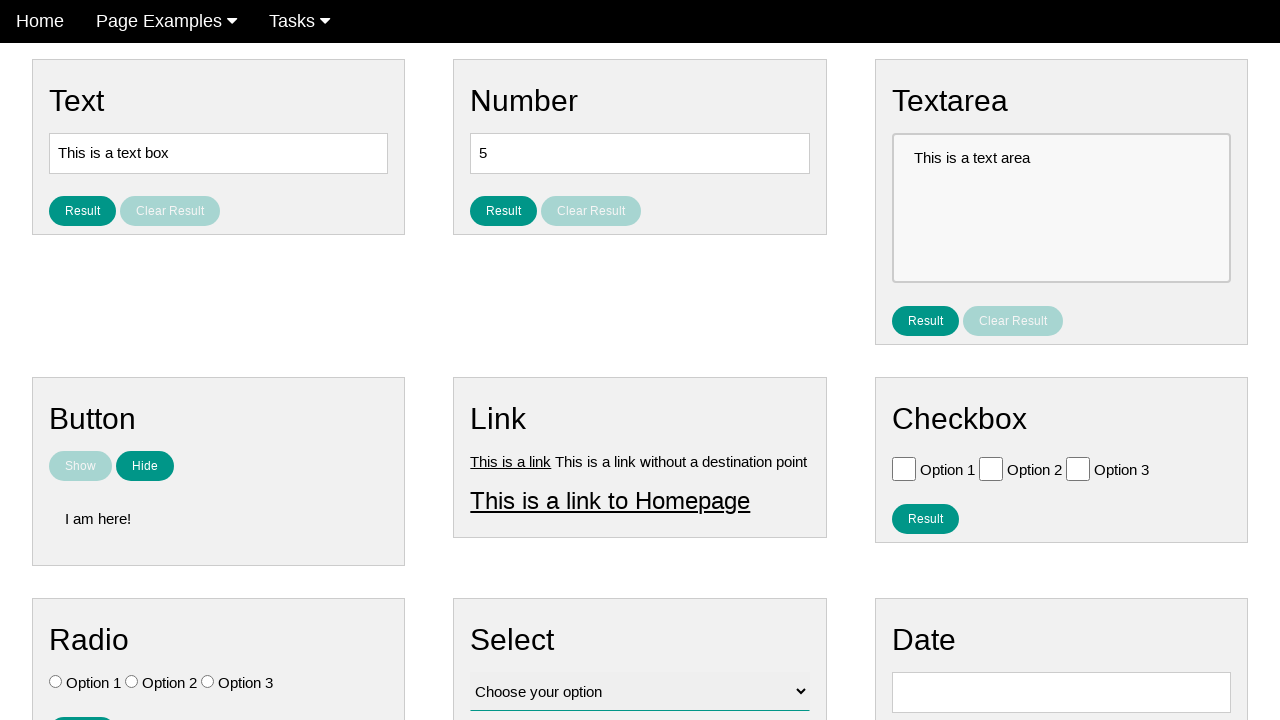

Clicked hide button at (145, 466) on [name='hide_text']
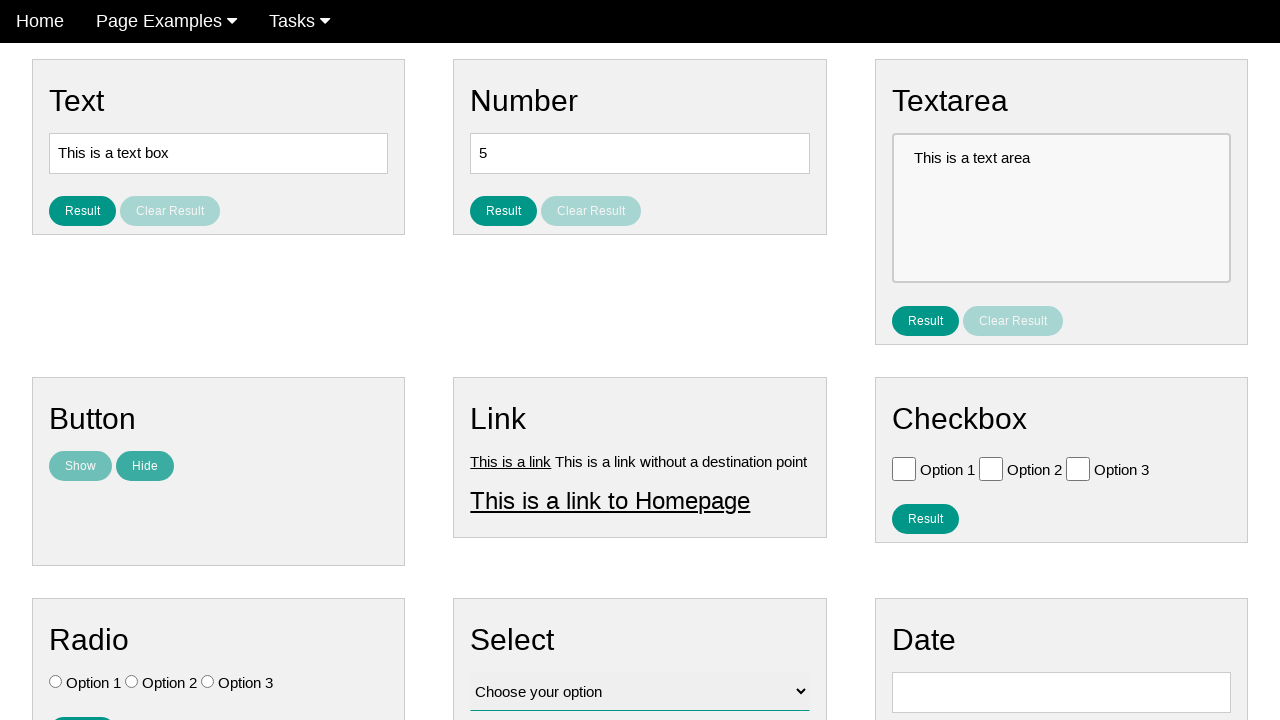

Verified text is hidden after clicking hide button
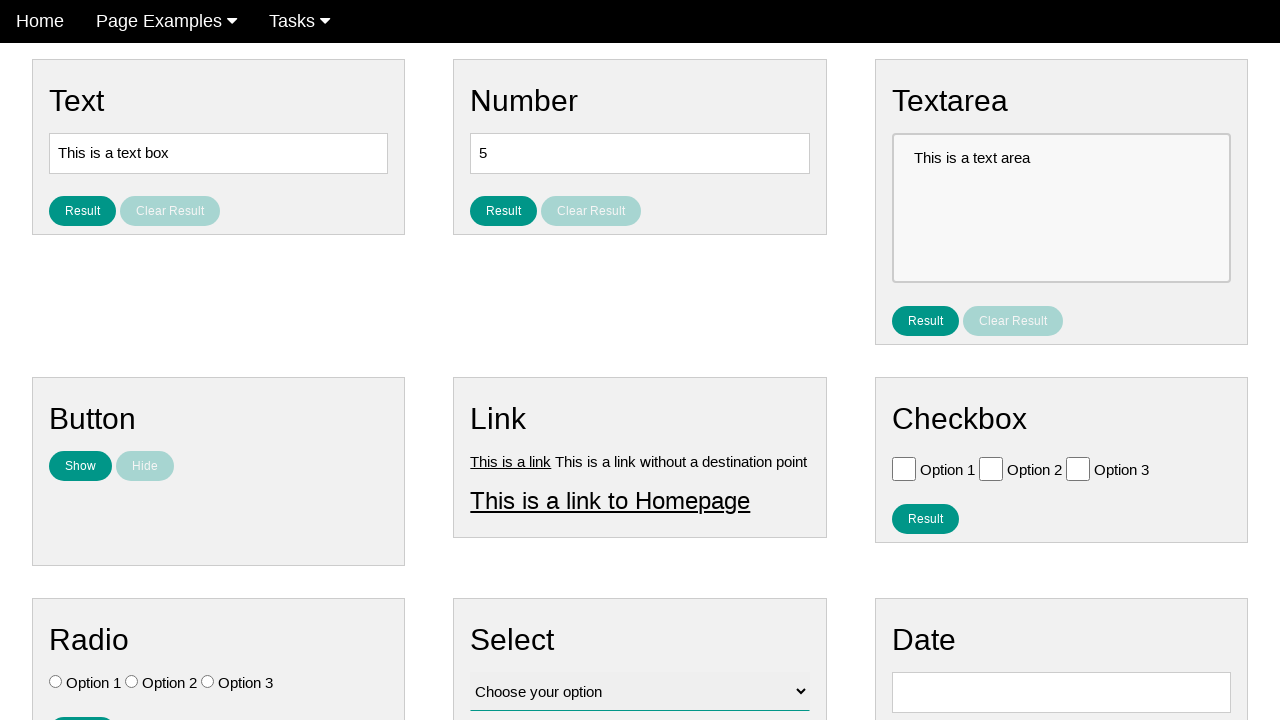

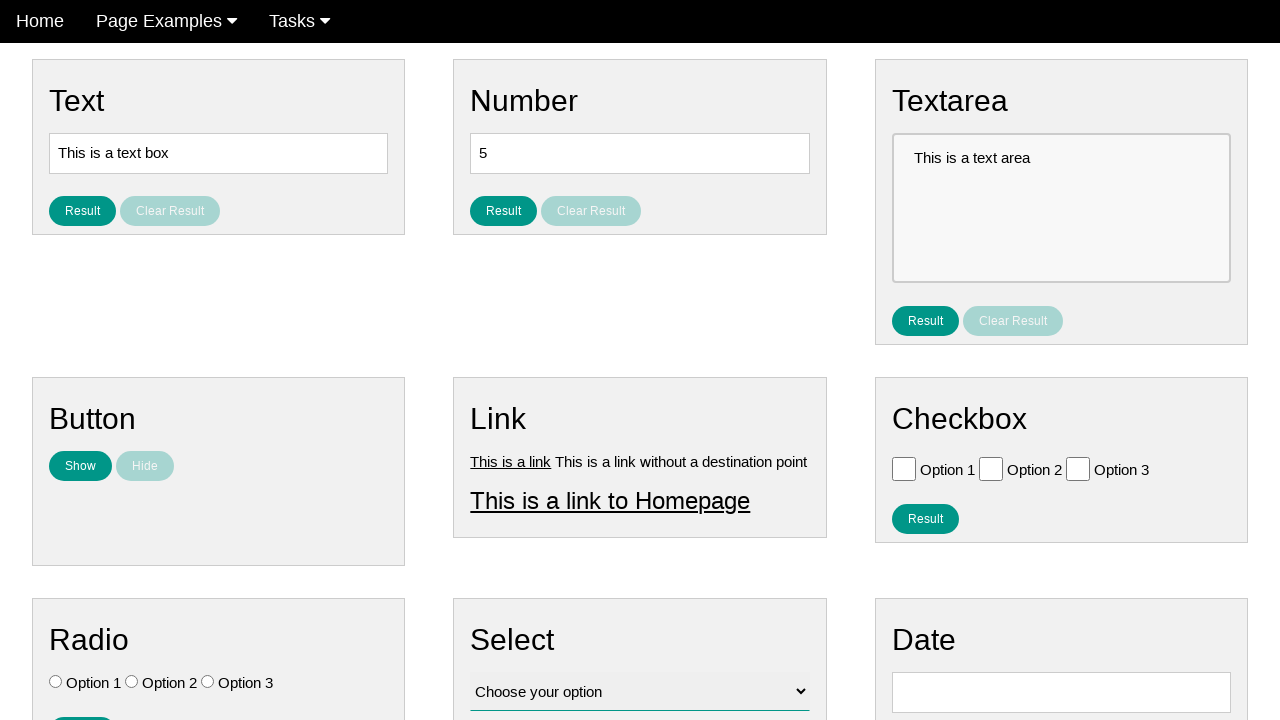